Tests that the footer is visible on the page

Starting URL: https://shop.ledger.com/pages/hardware-wallet#hardware-wallet-collection

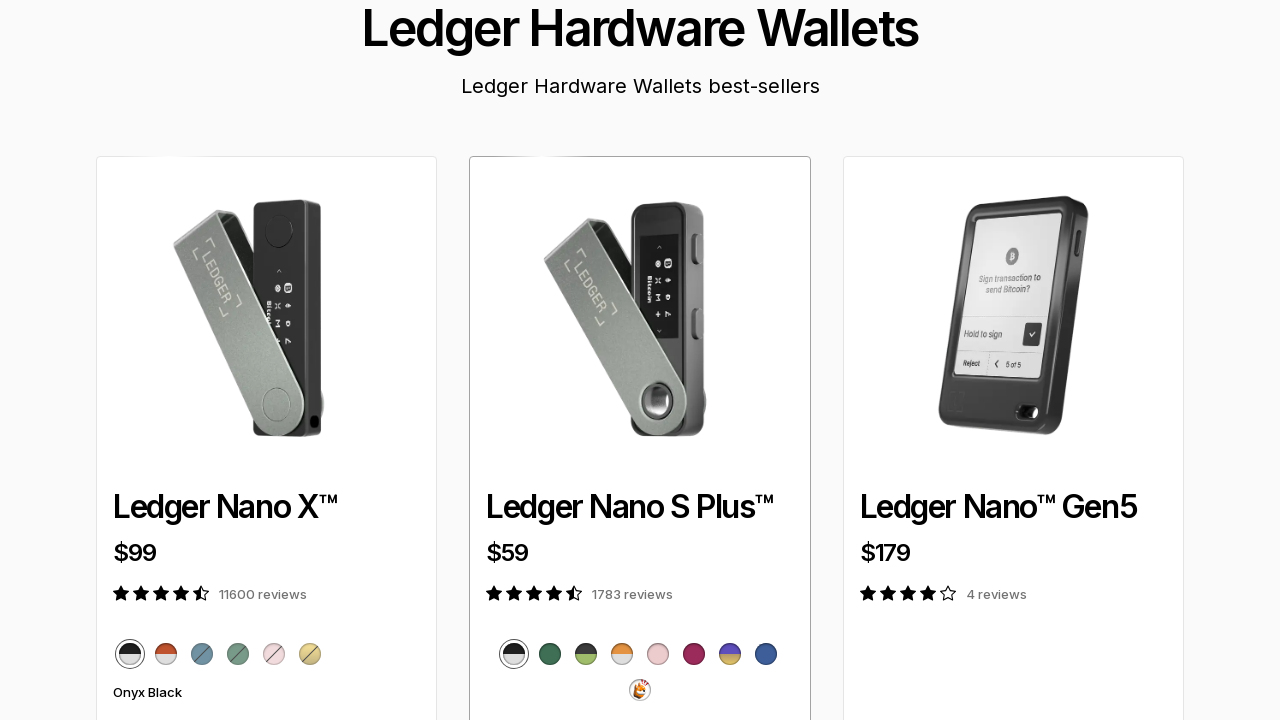

Located footer element on the page
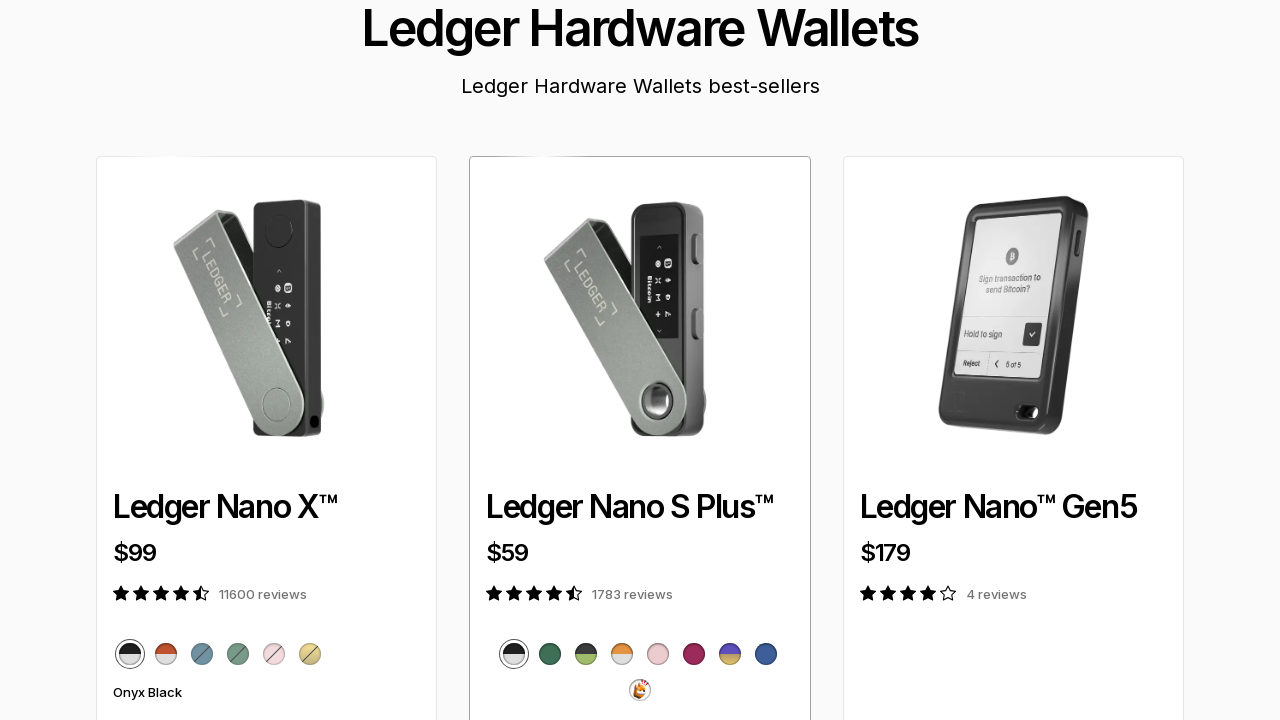

Scrolled footer into view
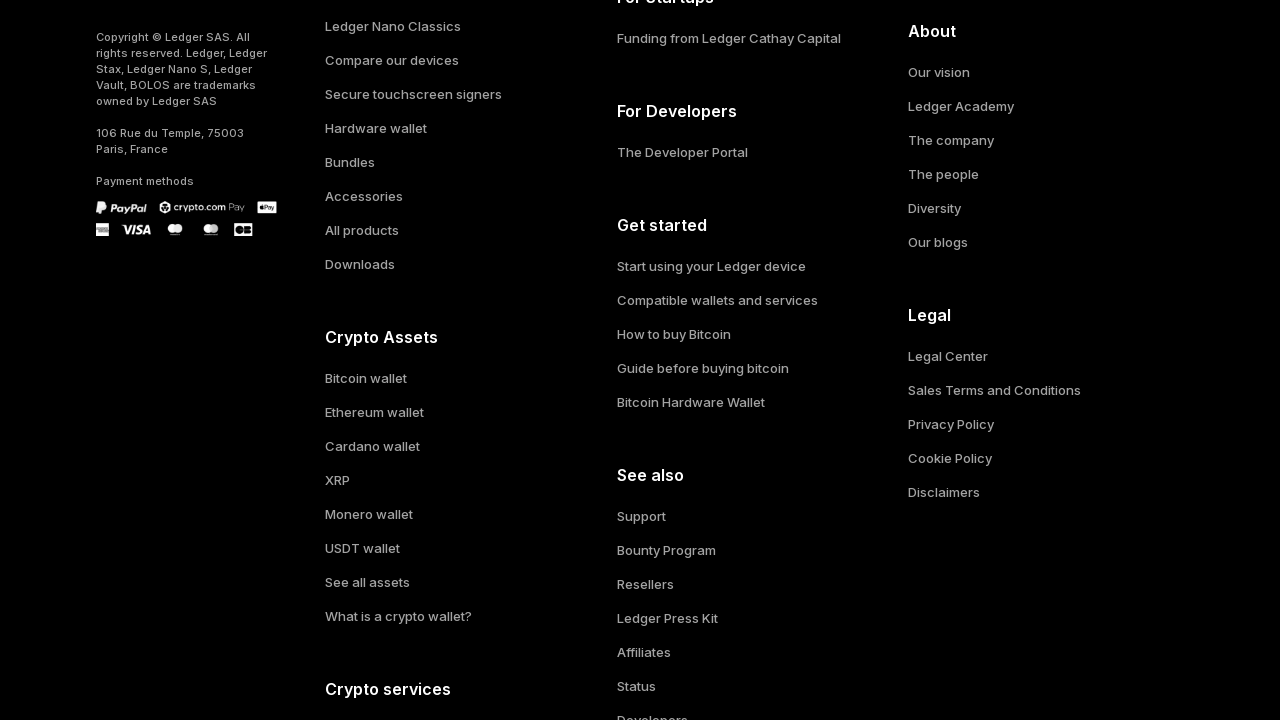

Footer is now visible on the page
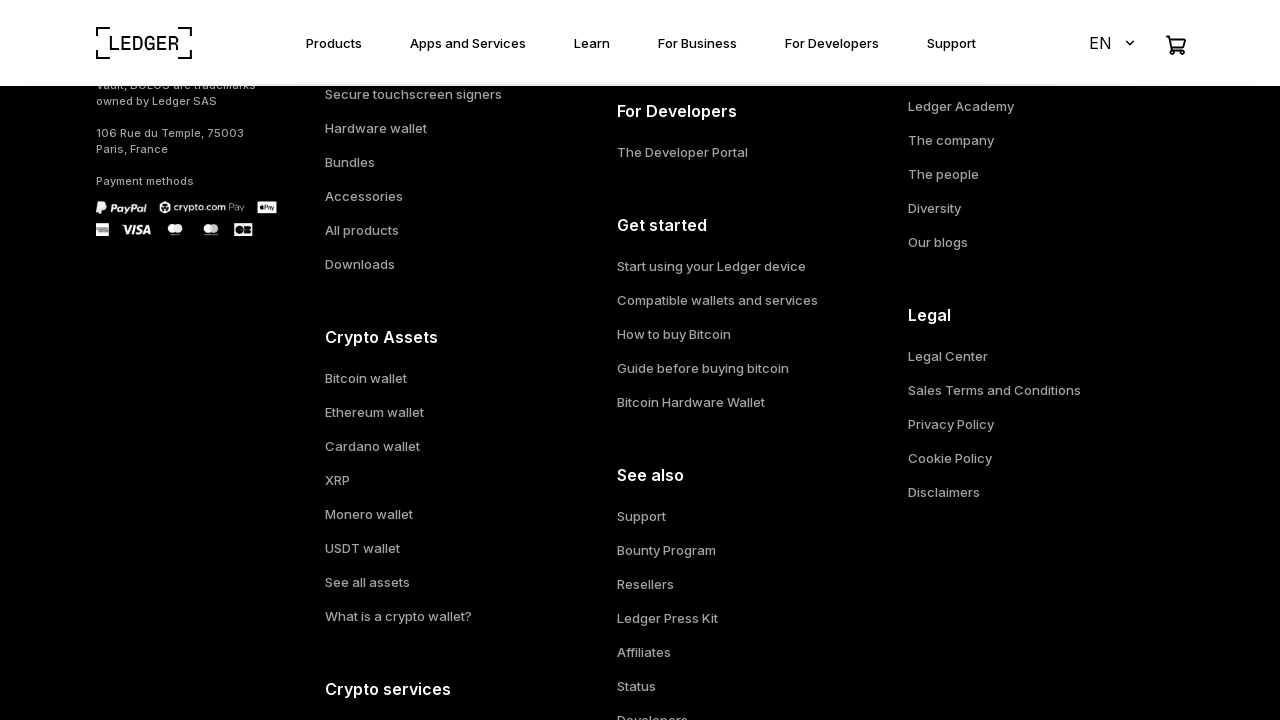

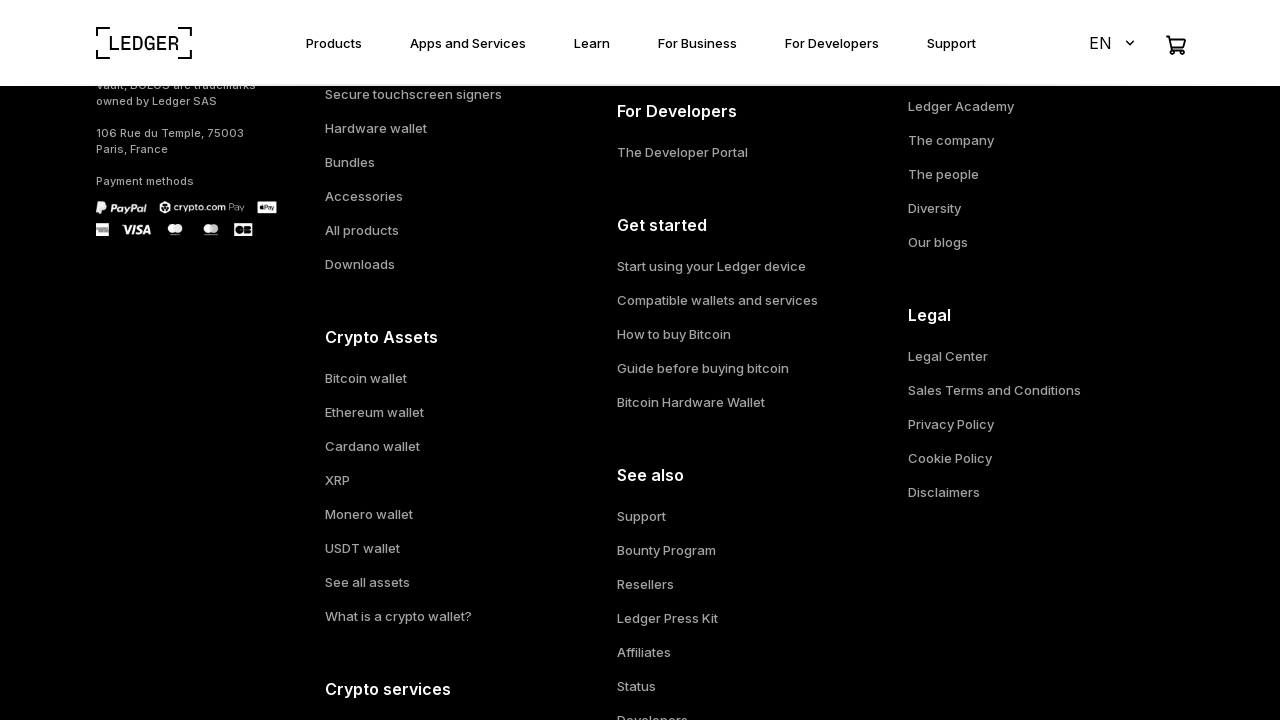